Navigates to Hacker News newest articles page and verifies that article listings are loaded and visible.

Starting URL: https://news.ycombinator.com/newest

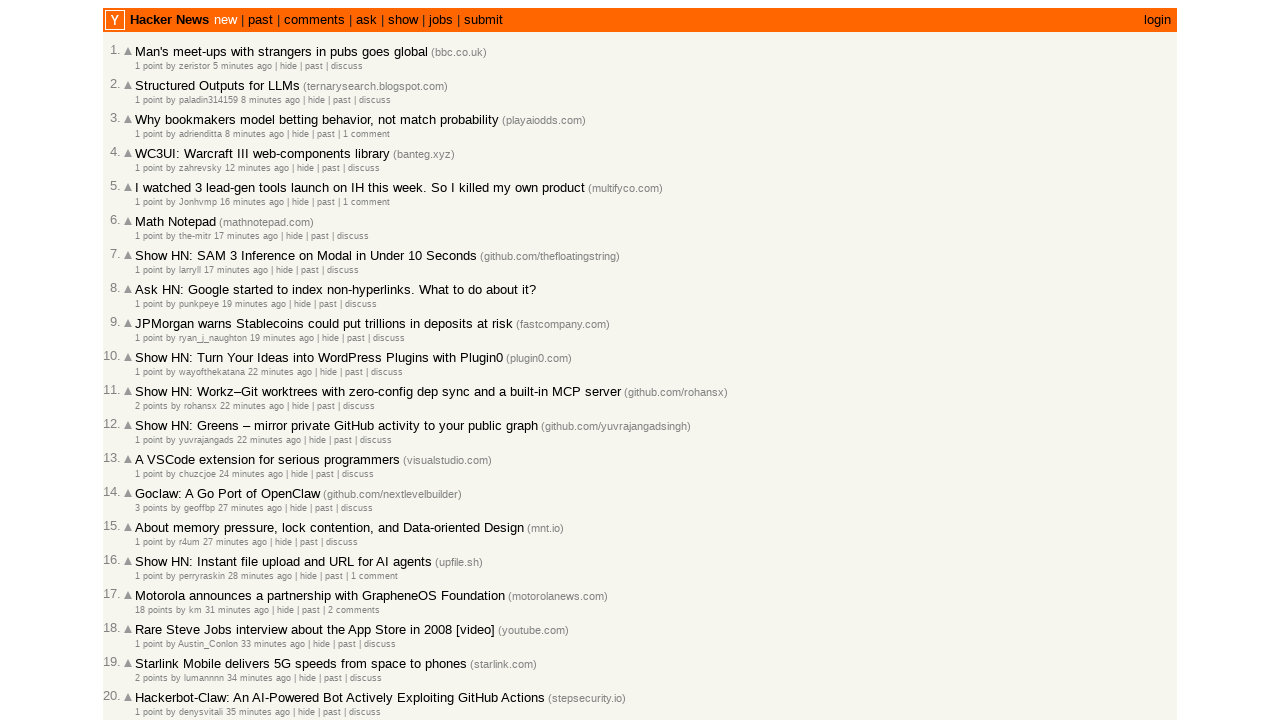

Set viewport size to 800x600
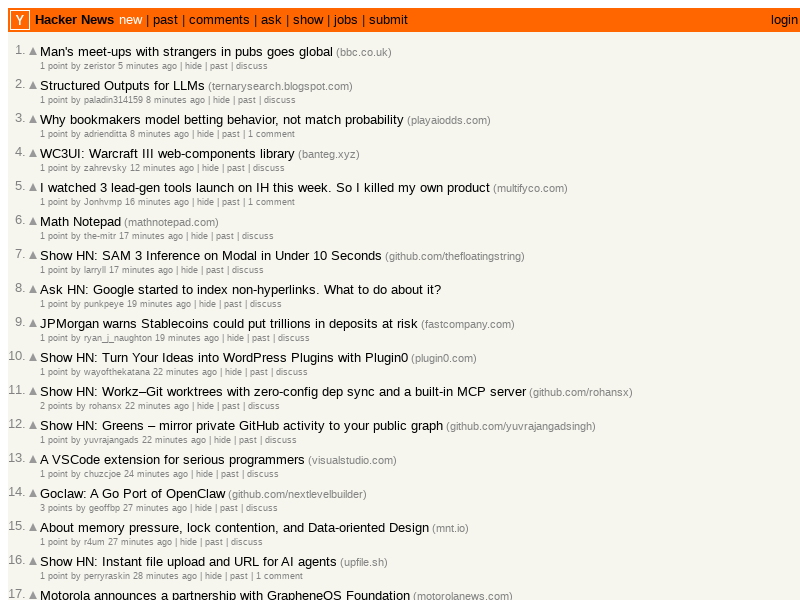

Article listings loaded - .titleline selector found
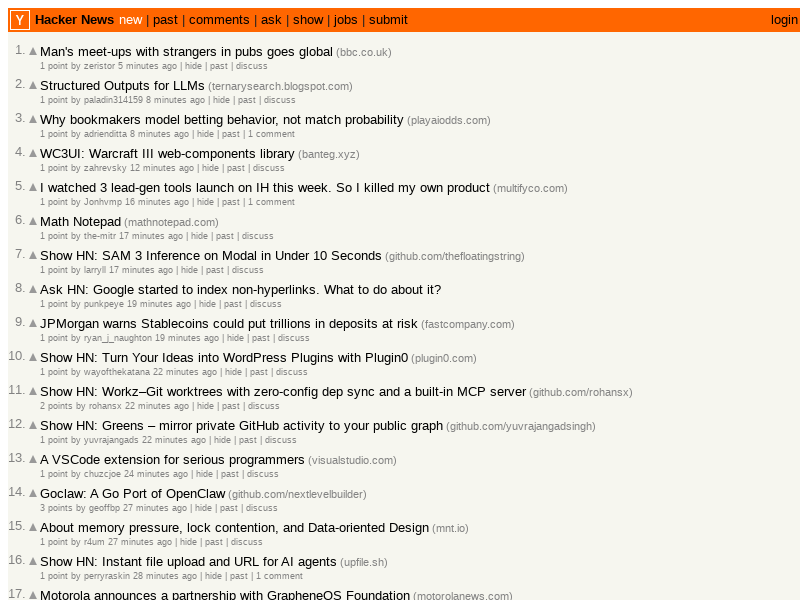

Verified article links are present - .titleline a selector found
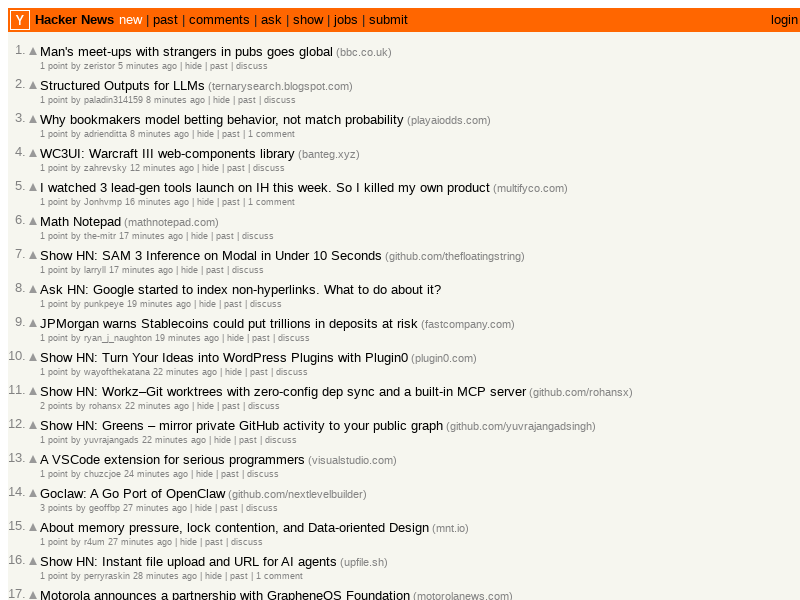

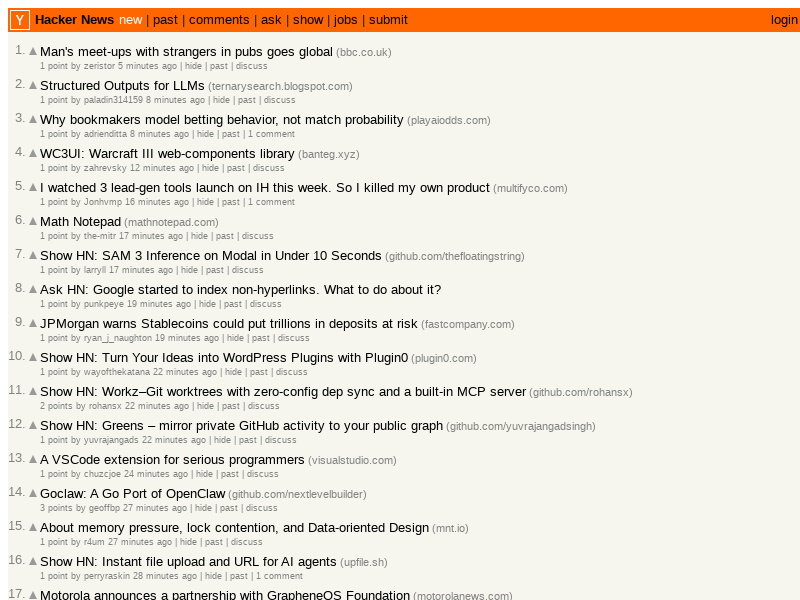